Navigates to the KFC website homepage and maximizes the browser window

Starting URL: https://www.kfc.com

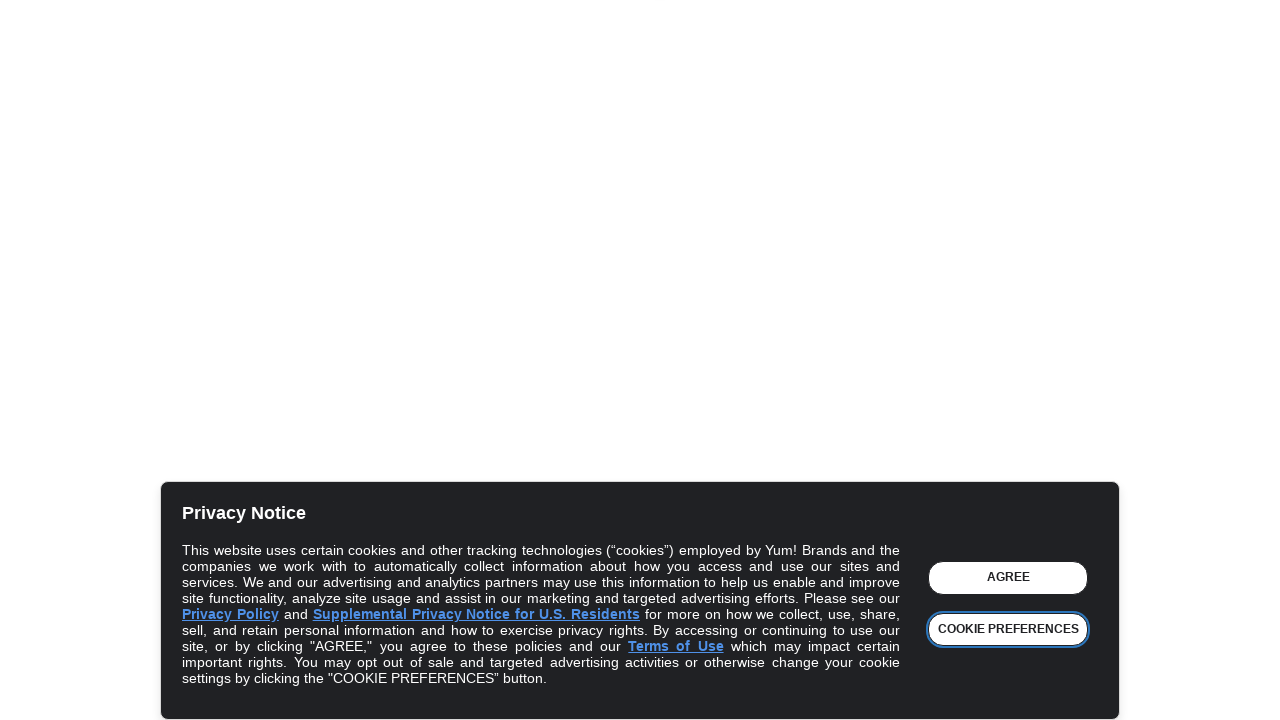

Waited for KFC homepage to load (domcontentloaded state)
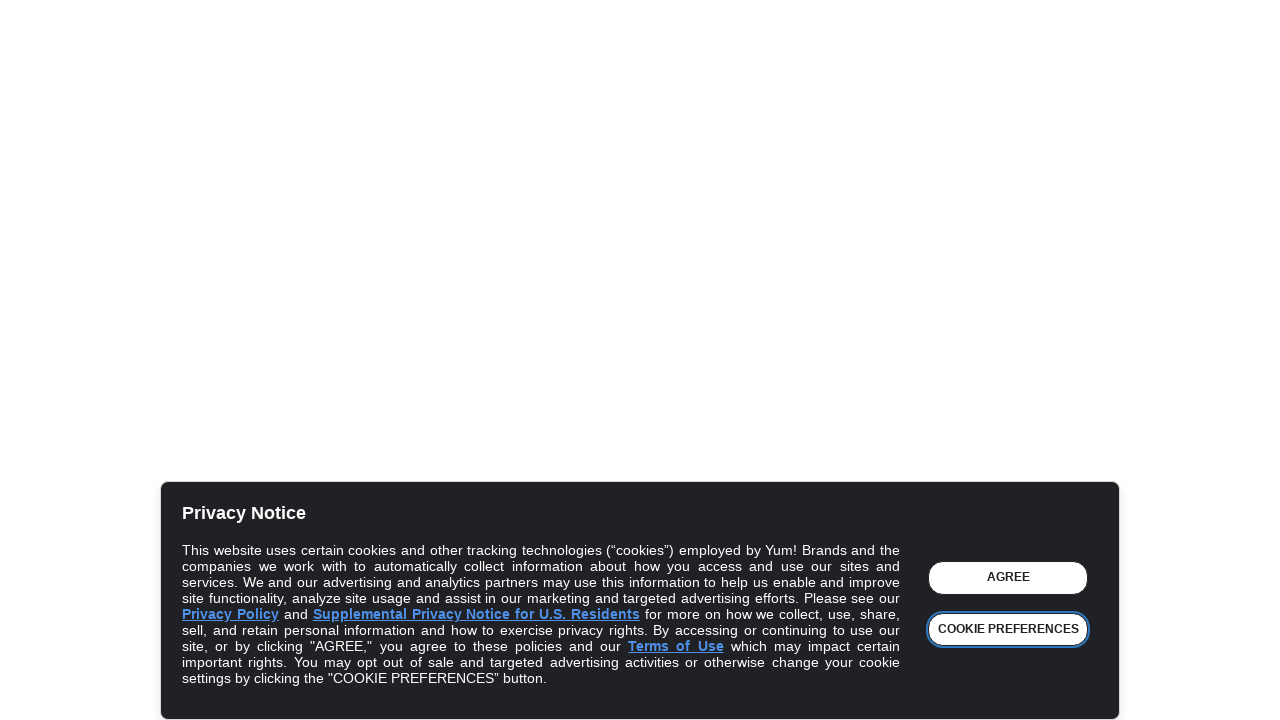

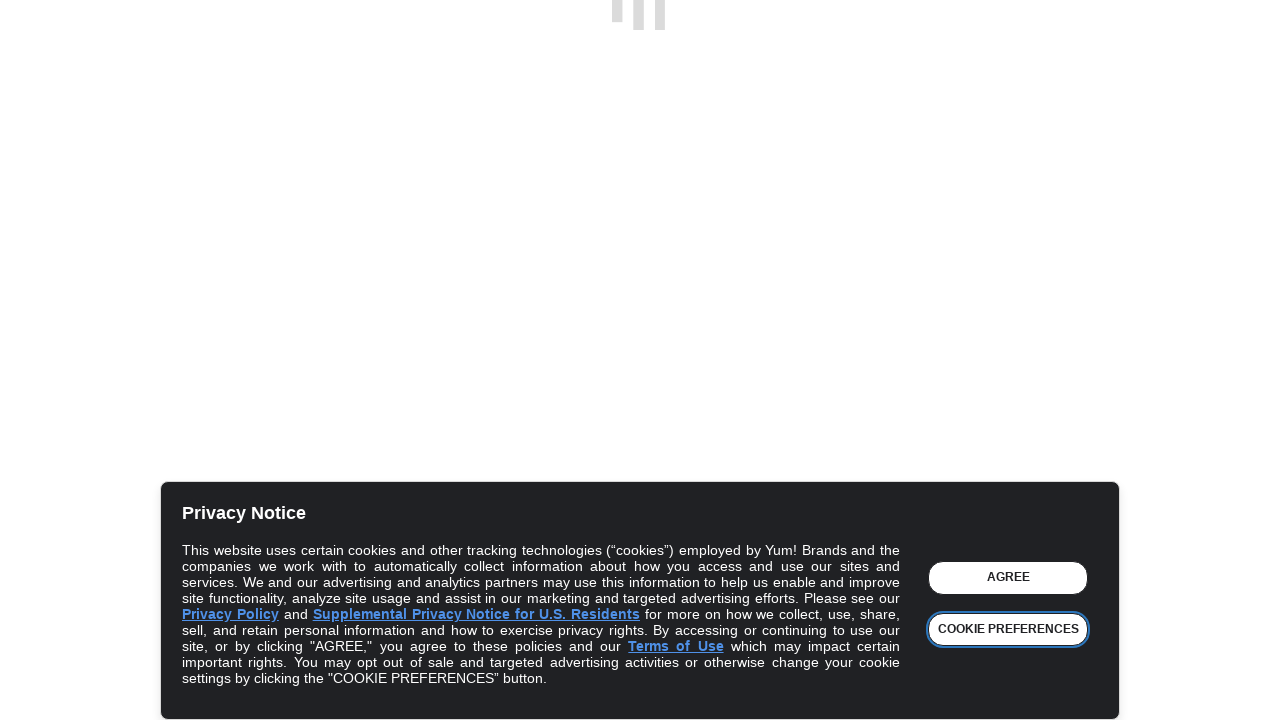